Tests the Elements section by navigating to it, clicking on Radio Button menu item, and verifying radio button functionality

Starting URL: https://demoqa.com/

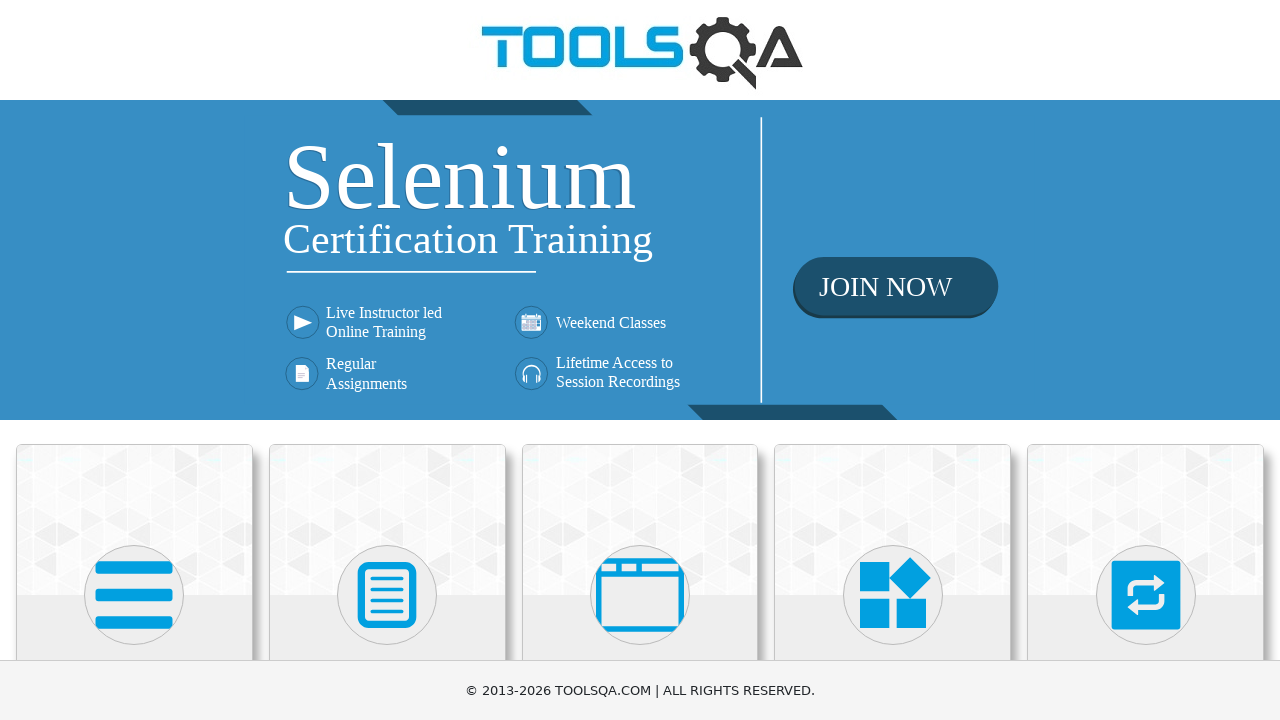

Scrolled down by 100 pixels to view Elements card
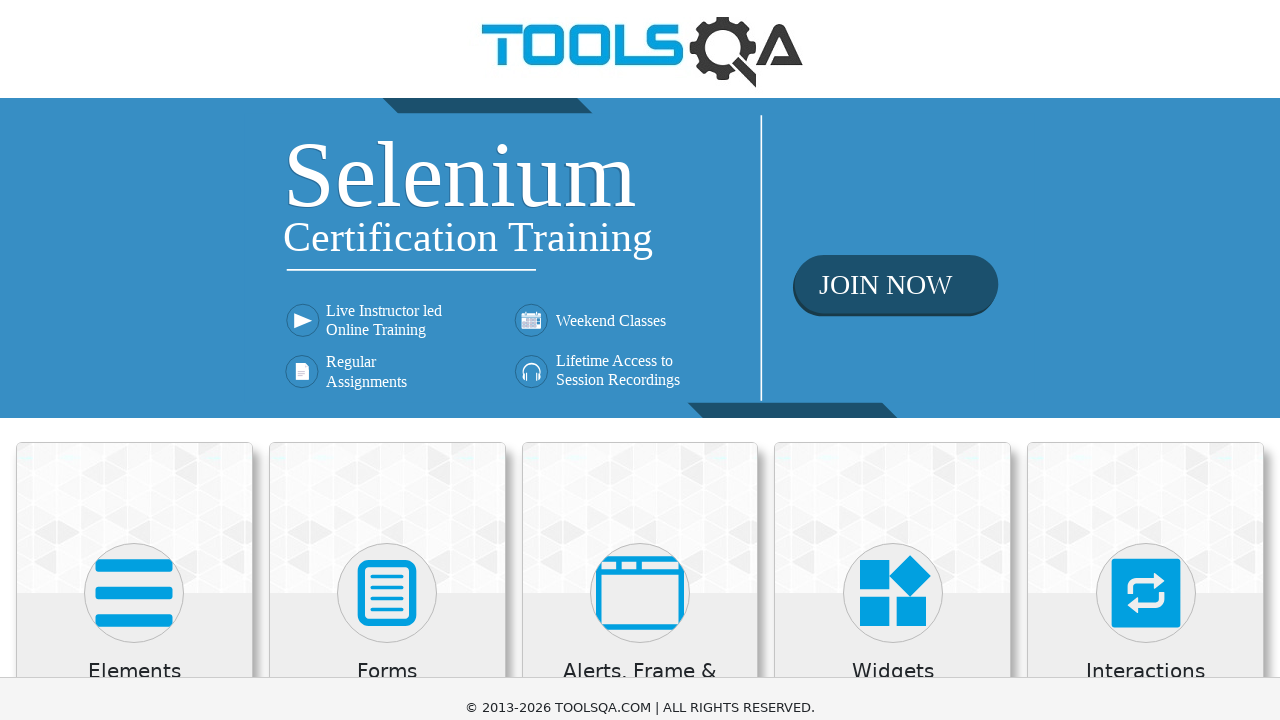

Clicked on Elements card at (134, 520) on div.card:has-text('Elements')
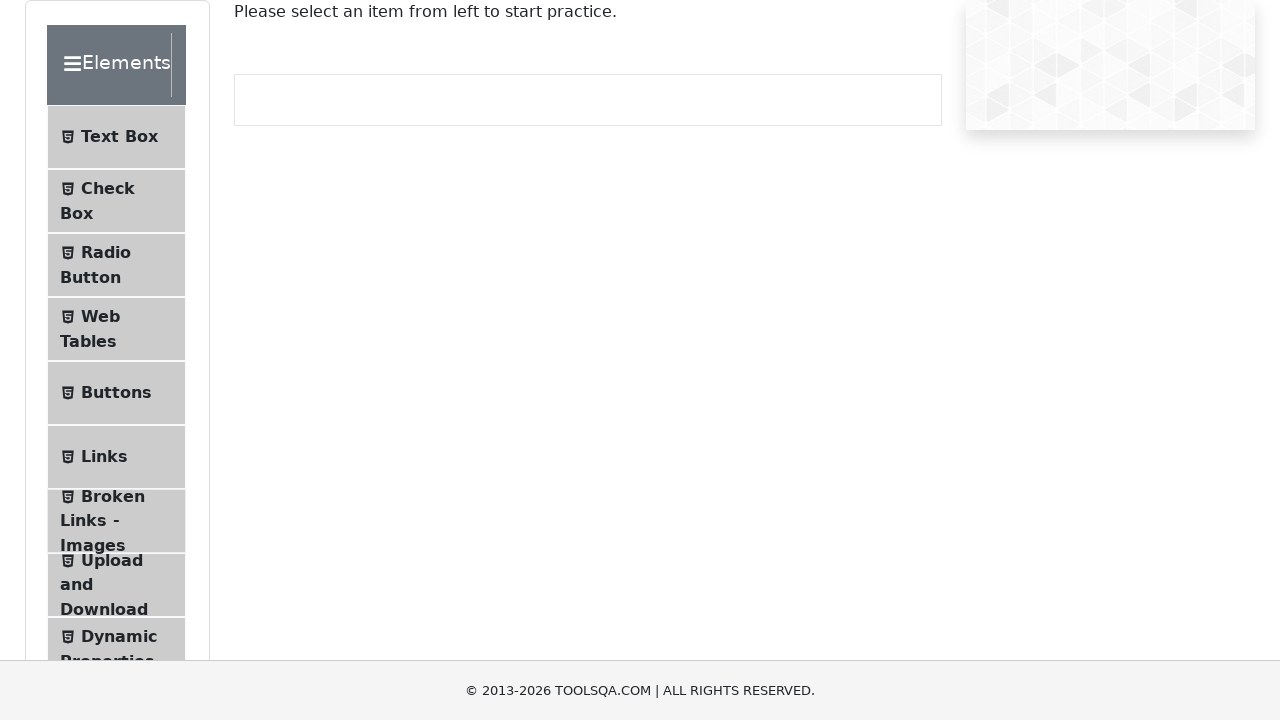

Left panel loaded successfully
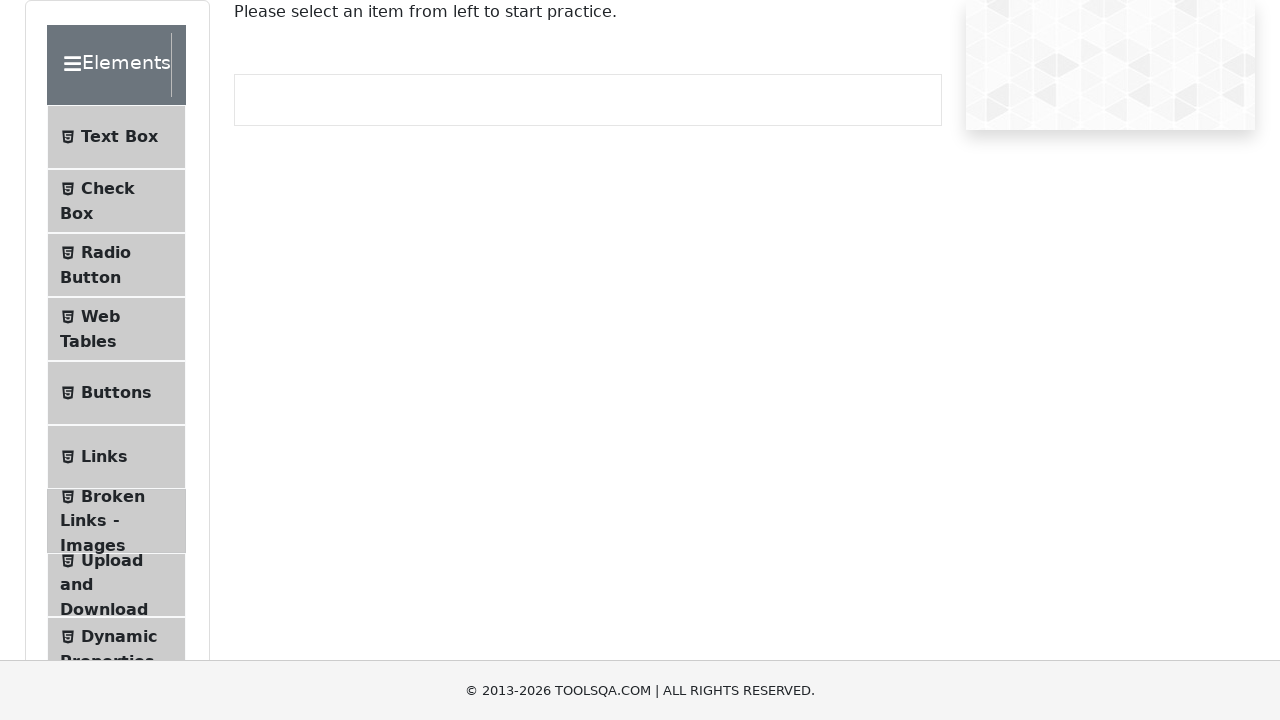

Scrolled down by 100 pixels in Elements section
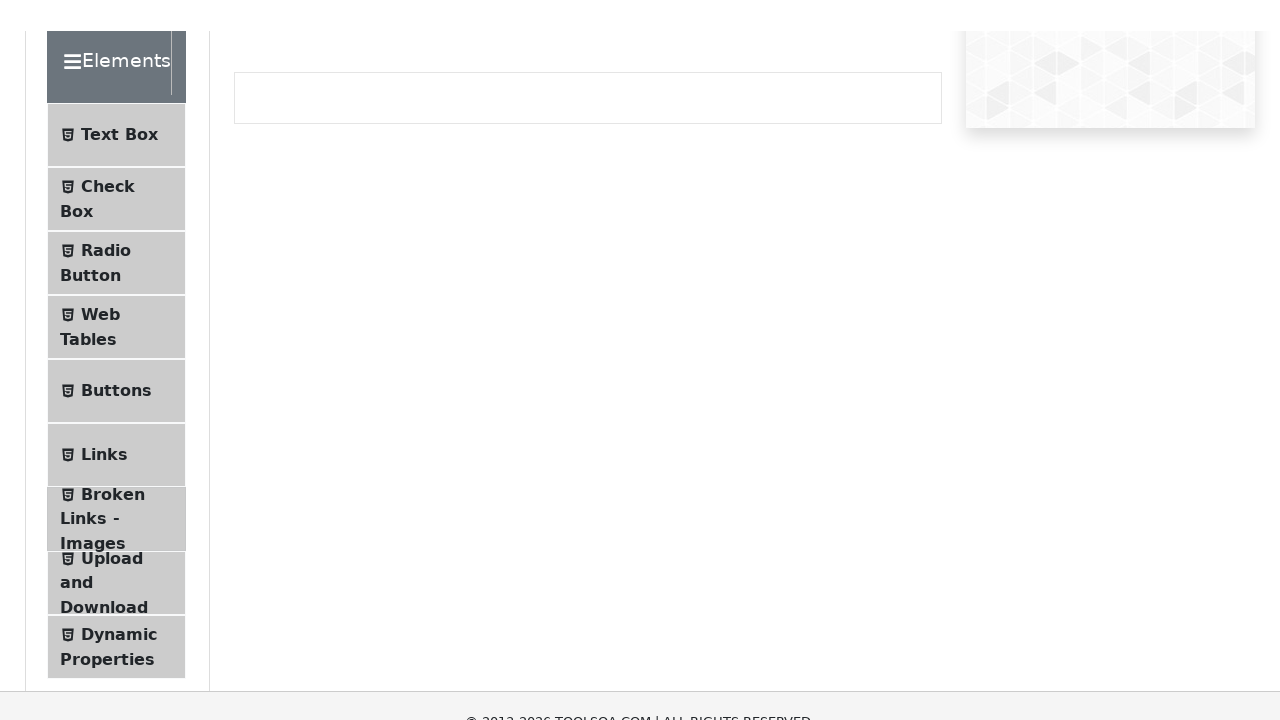

Clicked on Radio Button menu item at (106, 152) on text=Radio Button
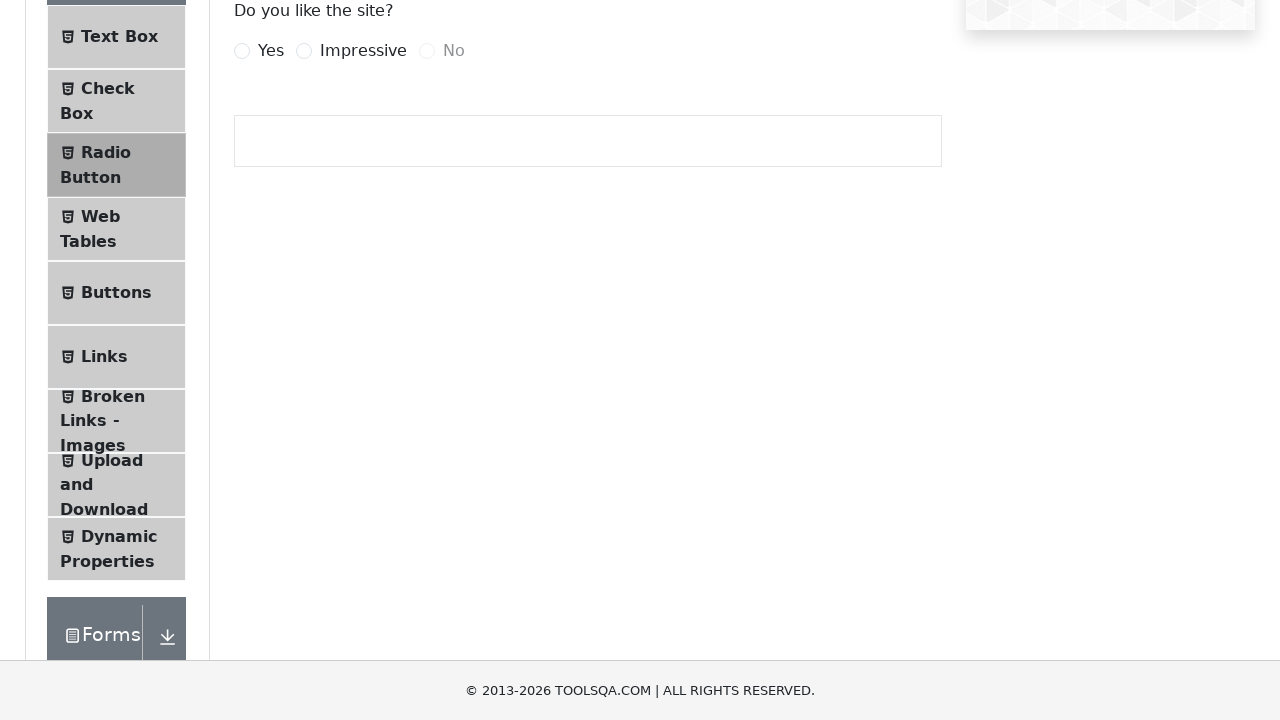

Yes radio button label element loaded
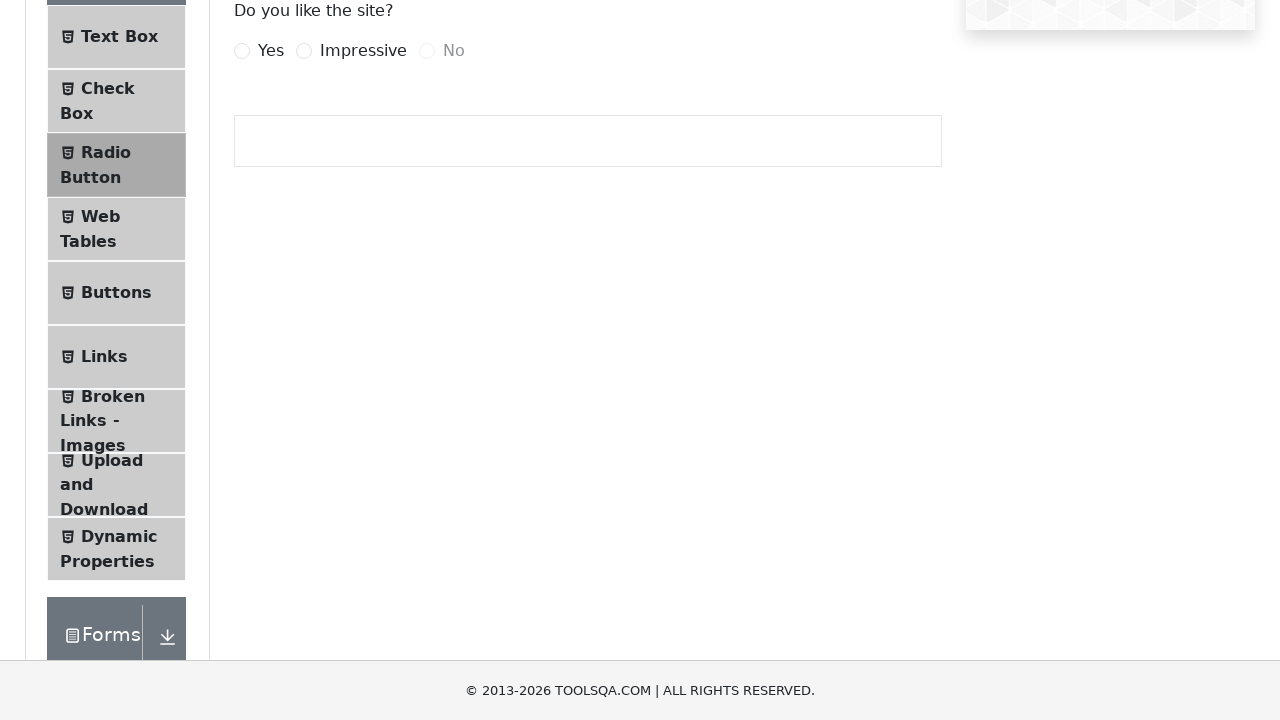

Clicked on Yes radio button at (271, 51) on label[for='yesRadio']
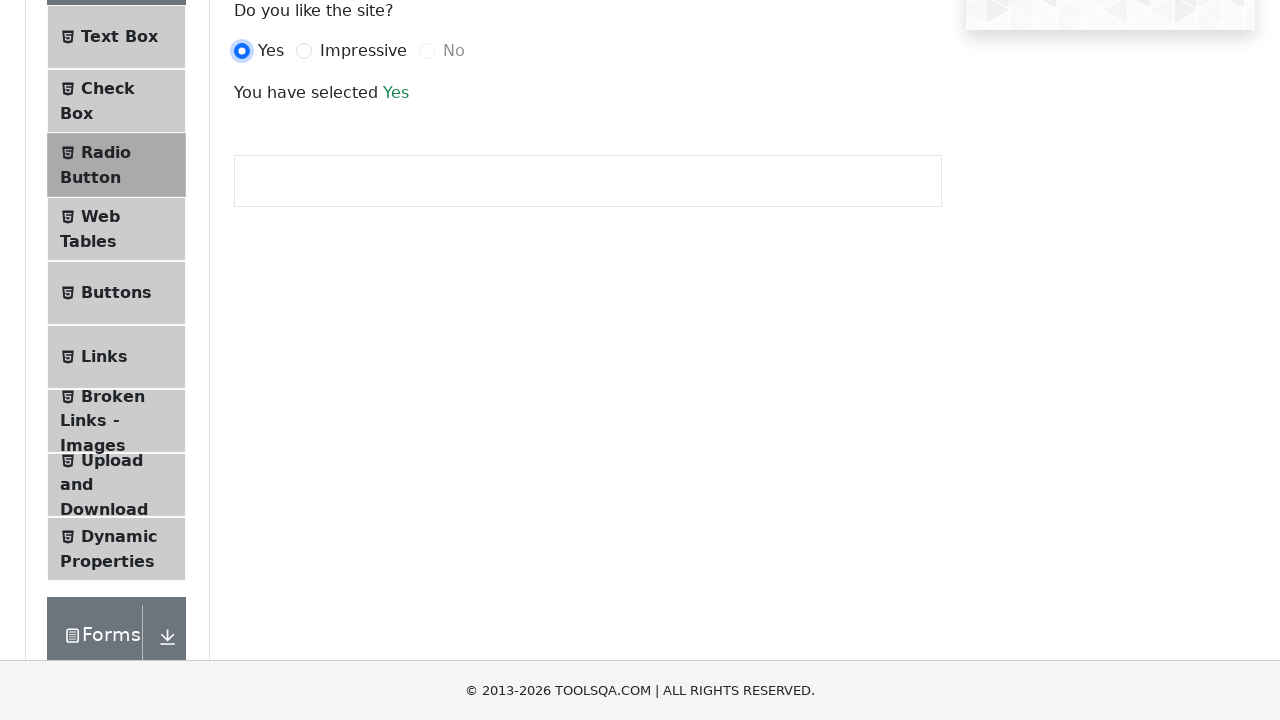

Success message appeared after selecting Yes radio button
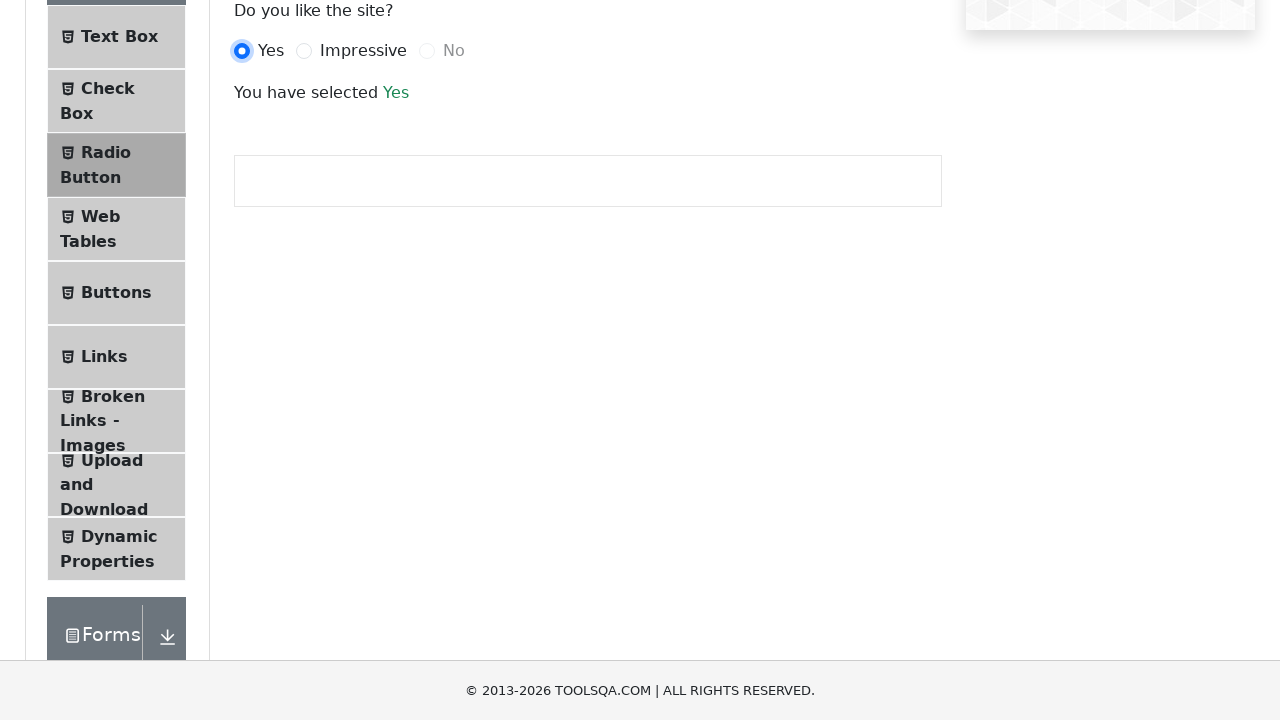

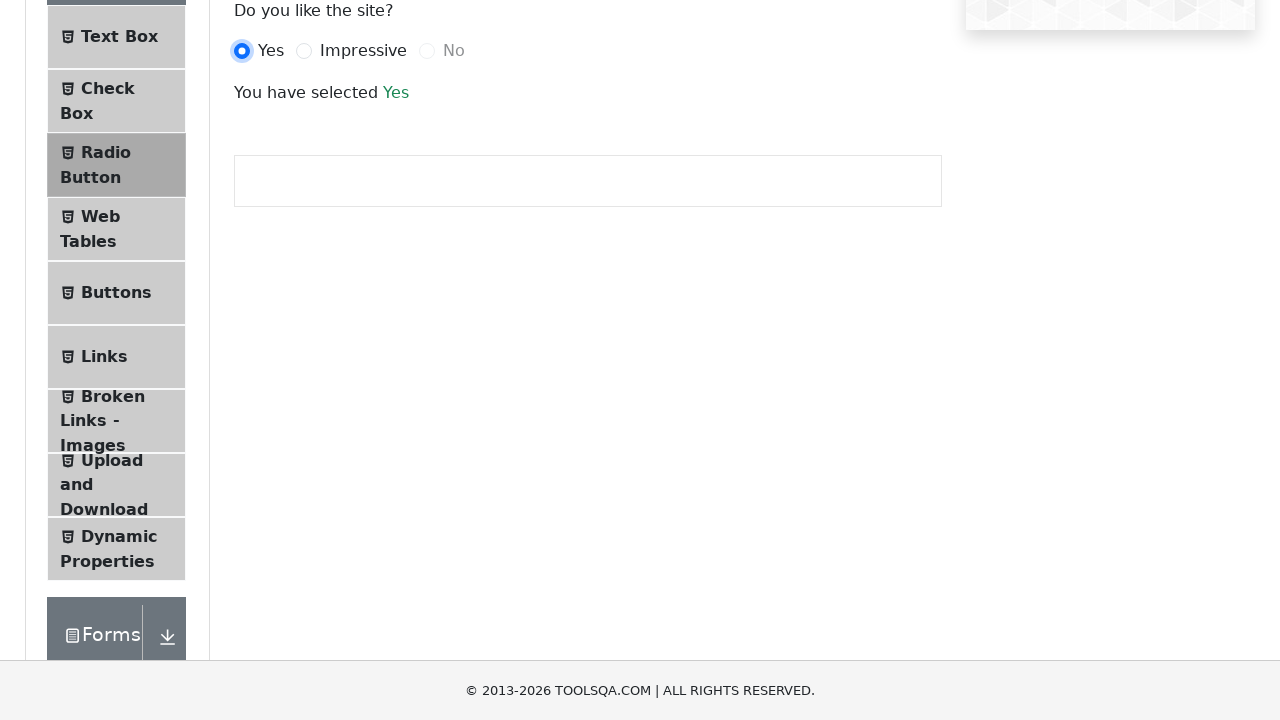